Tests triangle identification with two equal sides (6, 5, 5) that should result in "isosceles"

Starting URL: https://testpages.eviltester.com/styled/apps/triangle/triangle001.html

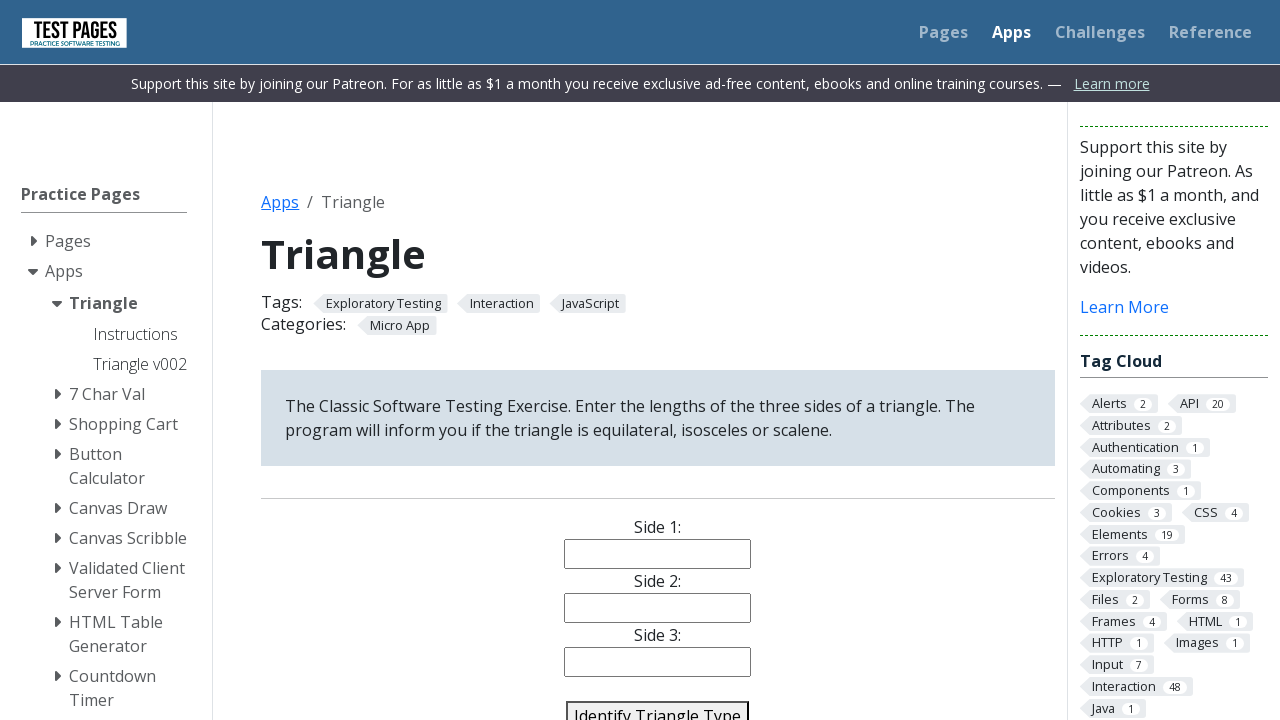

Filled side 1 with value '6' on #side1
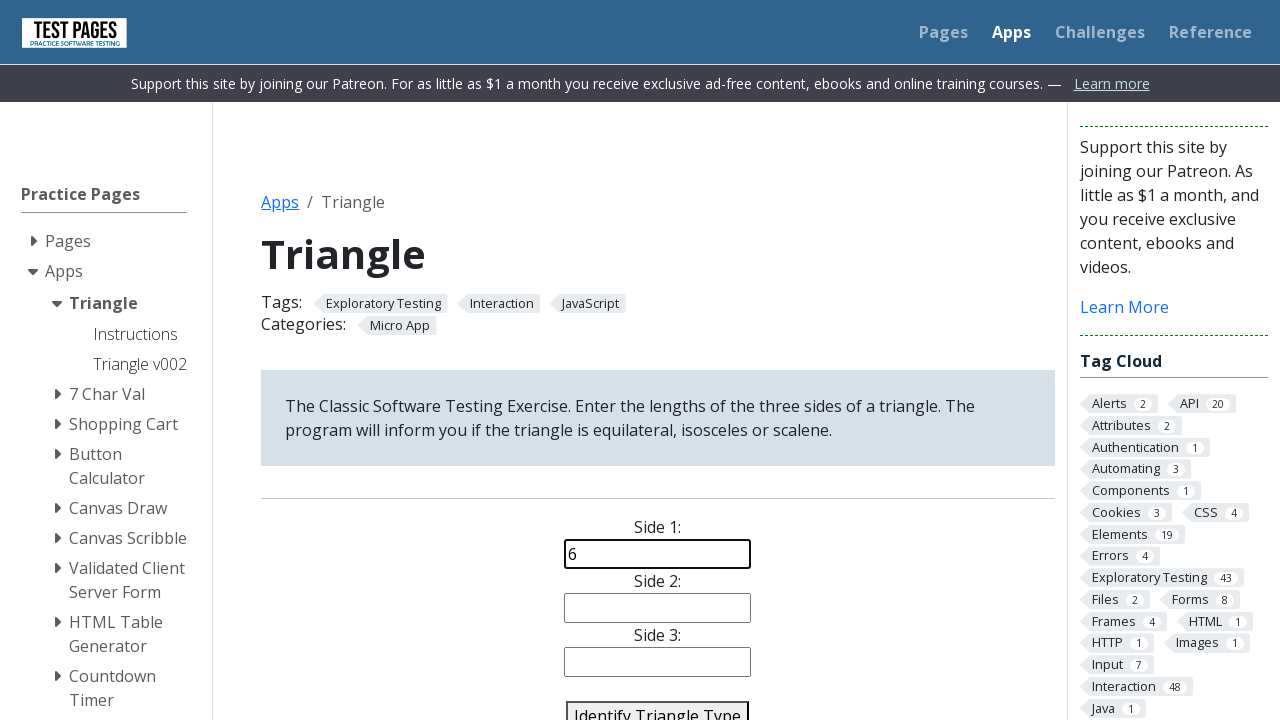

Filled side 2 with value '5' on #side2
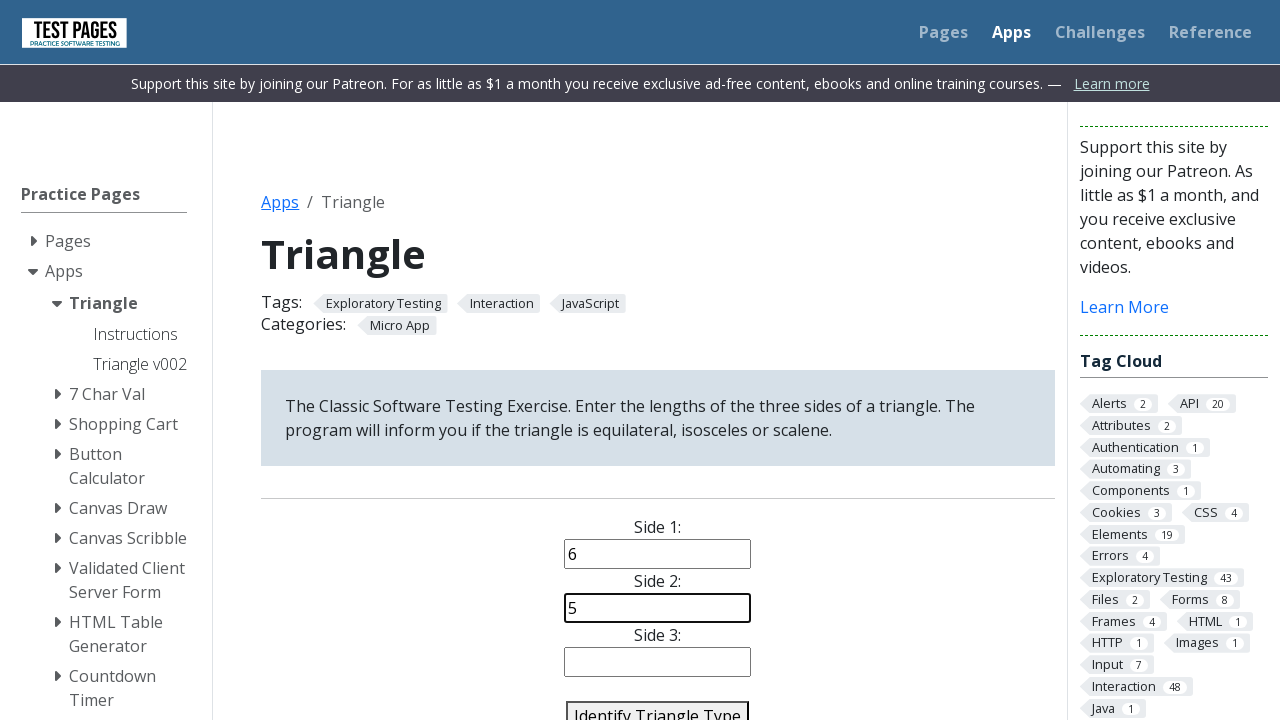

Filled side 3 with value '5' on #side3
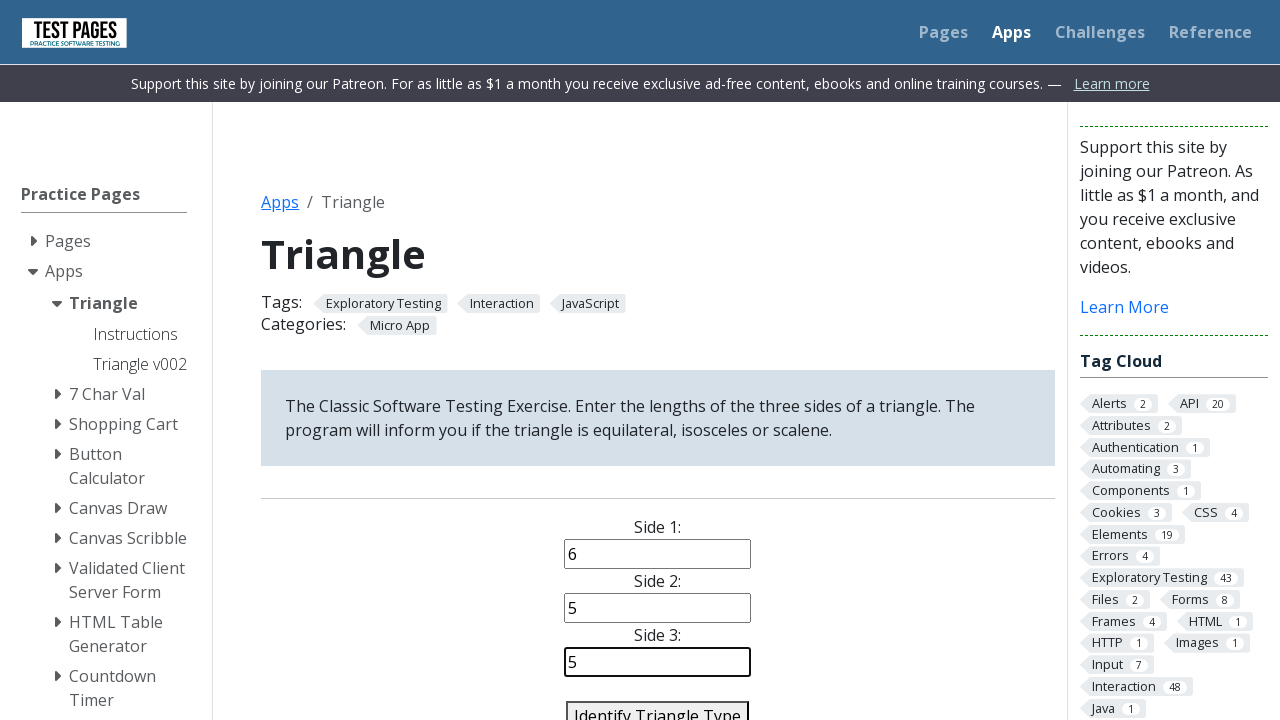

Clicked identify button to classify triangle at (658, 705) on #identify-triangle-action
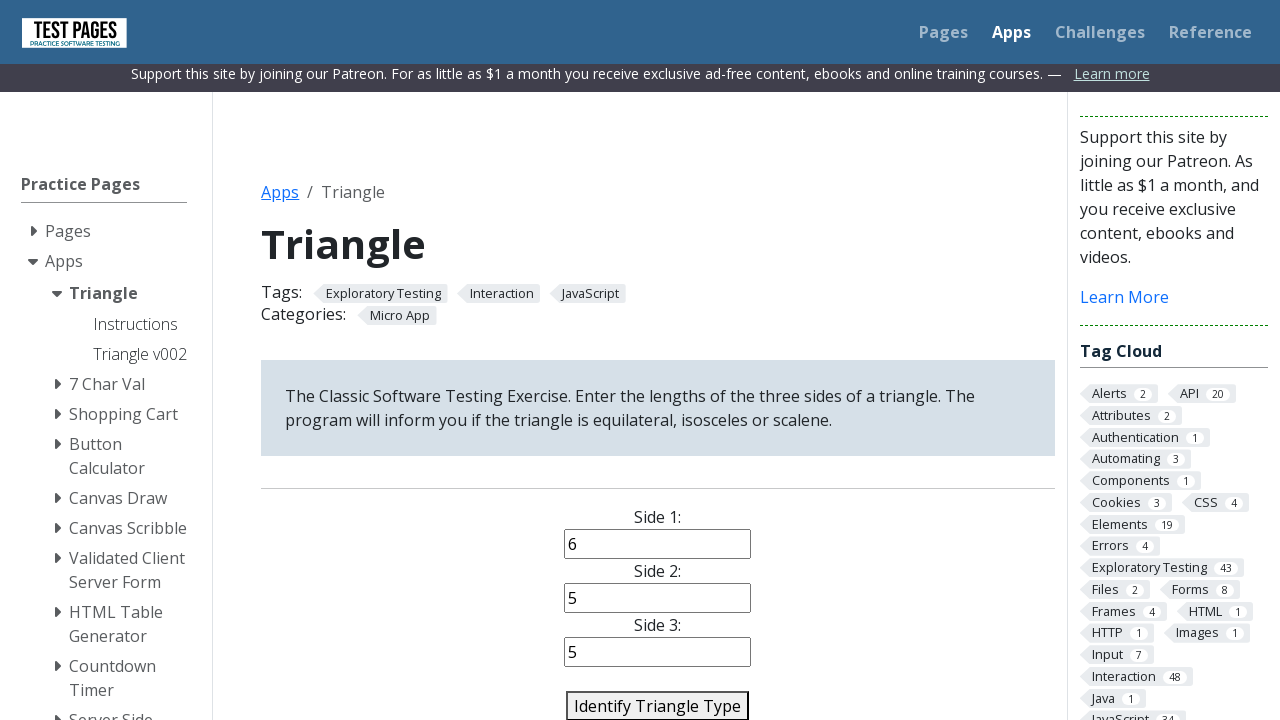

Triangle classification result appeared, displaying 'isosceles' for sides (6, 5, 5)
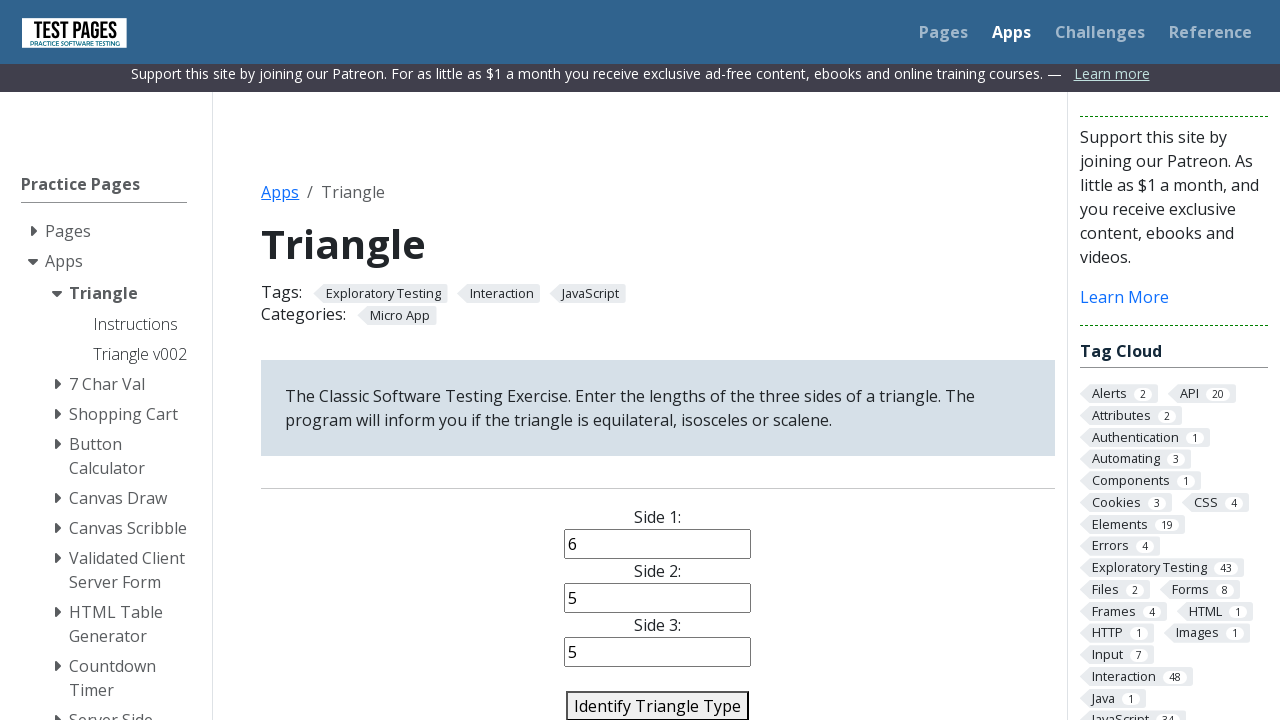

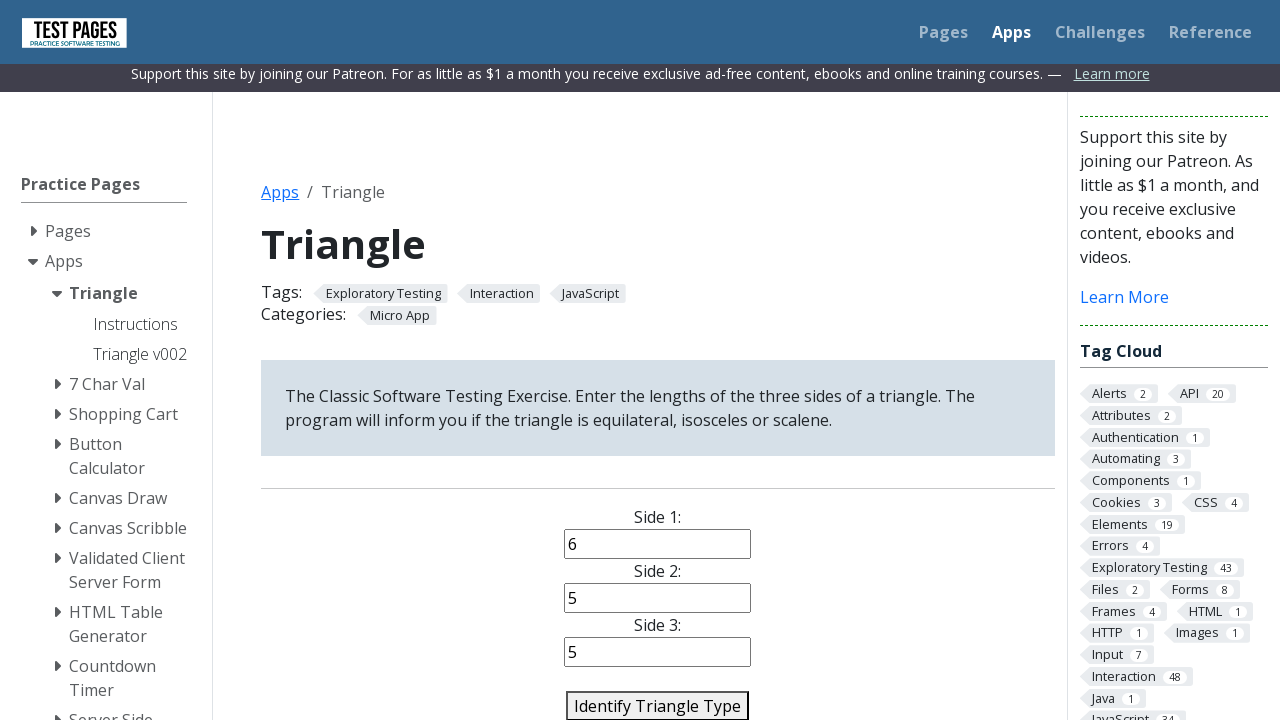